Tests joining a student video/media session by entering a student identifier (AW-4) into a dialog, clicking OK, and then navigating through the interface using keyboard interactions (Tab and Enter keys).

Starting URL: https://live.monetanalytics.com/stu_proc/student.html#

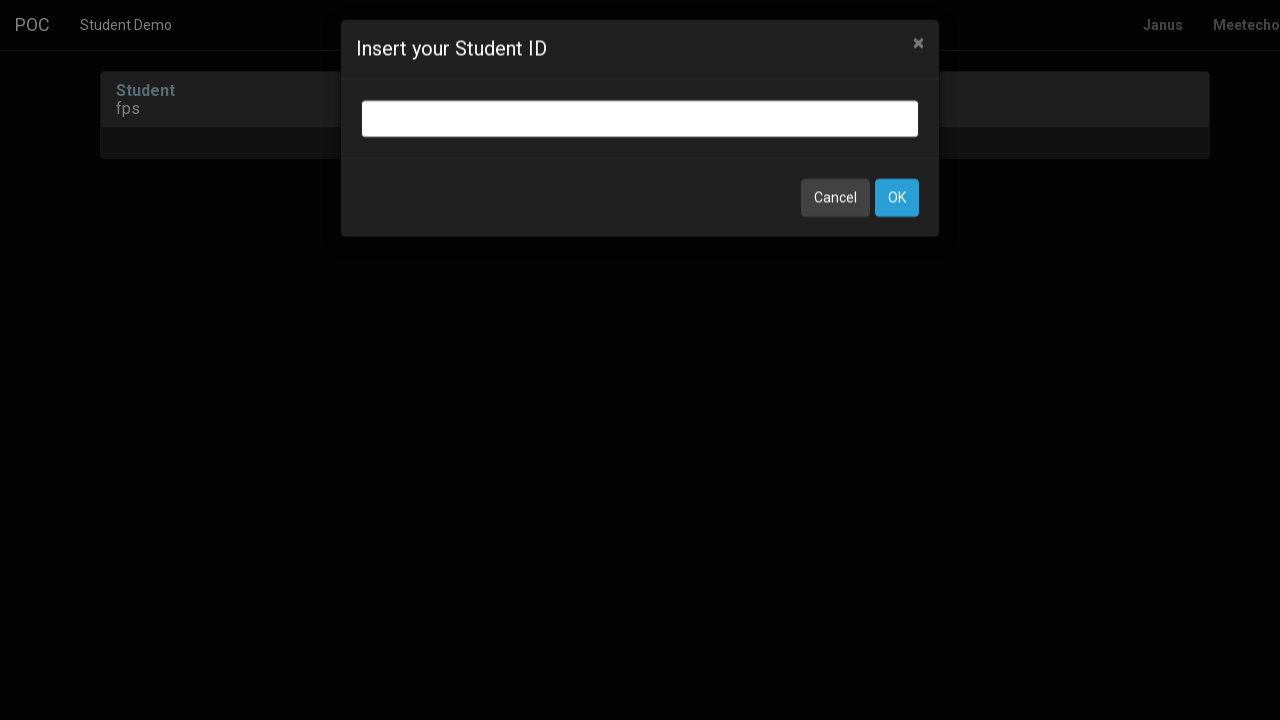

Student identifier input dialog appeared
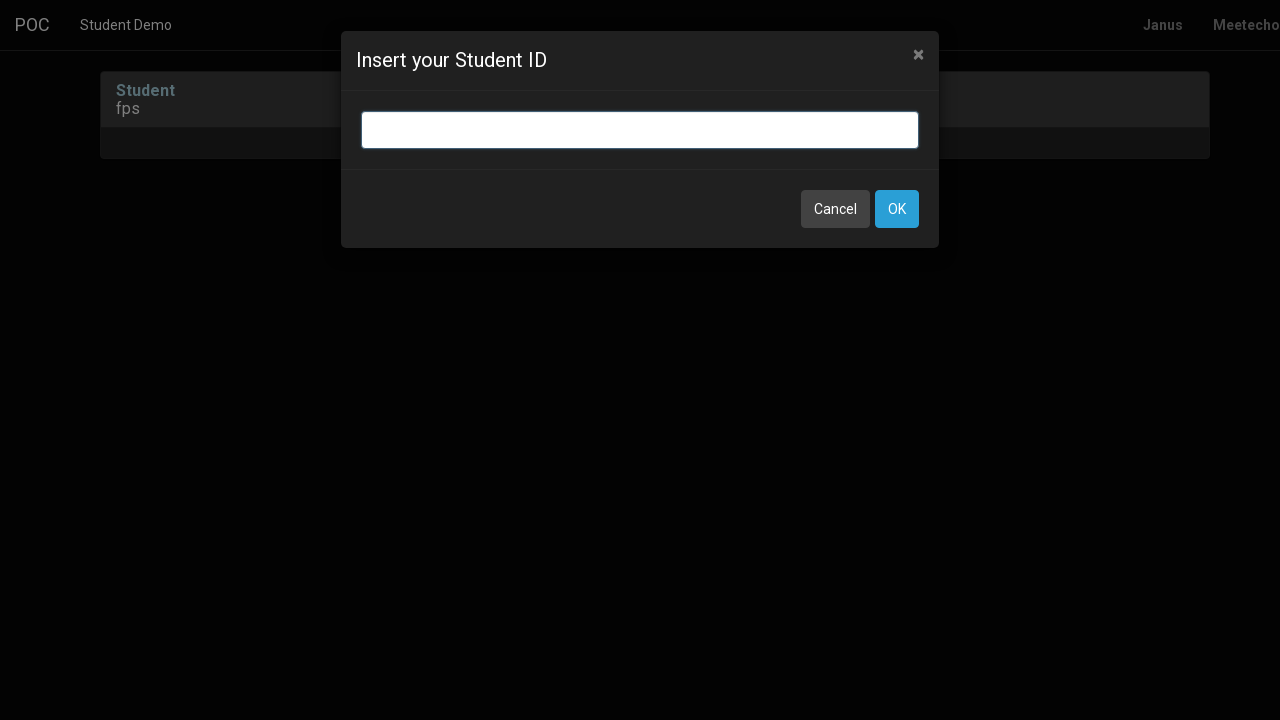

Entered student identifier 'AW-4' into dialog on input.bootbox-input.bootbox-input-text.form-control
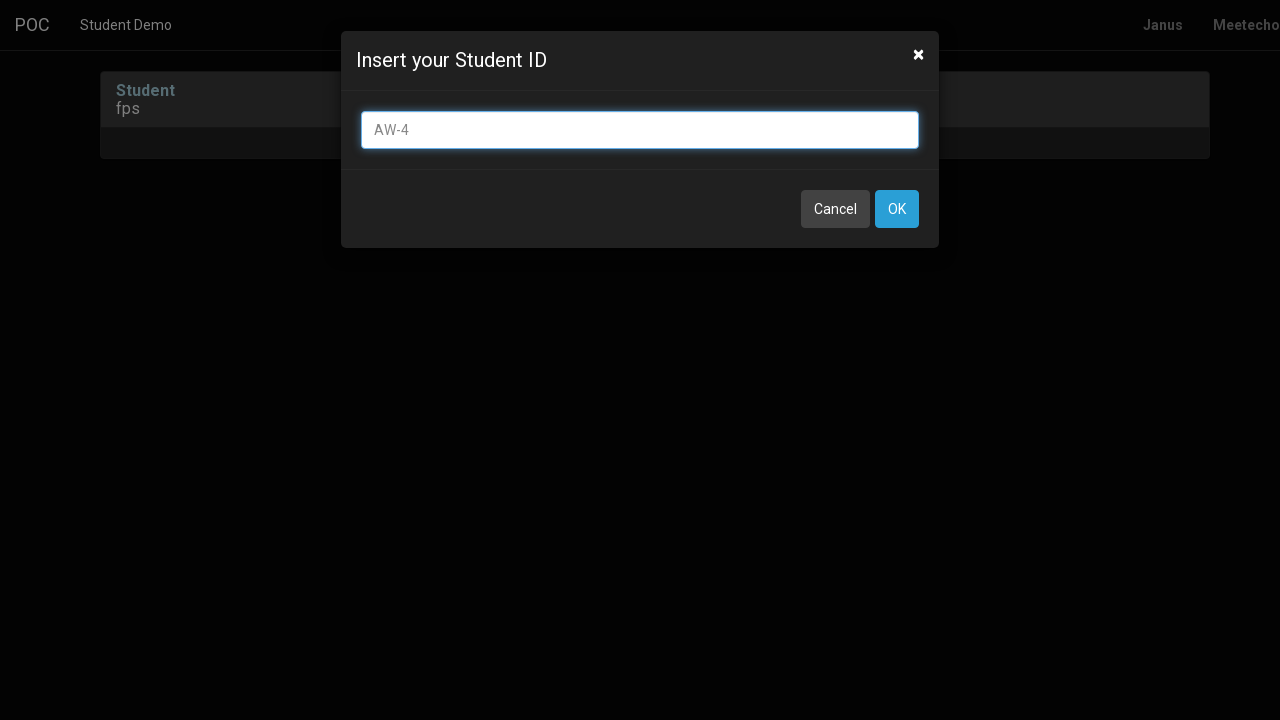

Clicked OK button to submit student identifier at (897, 209) on button:has-text('OK')
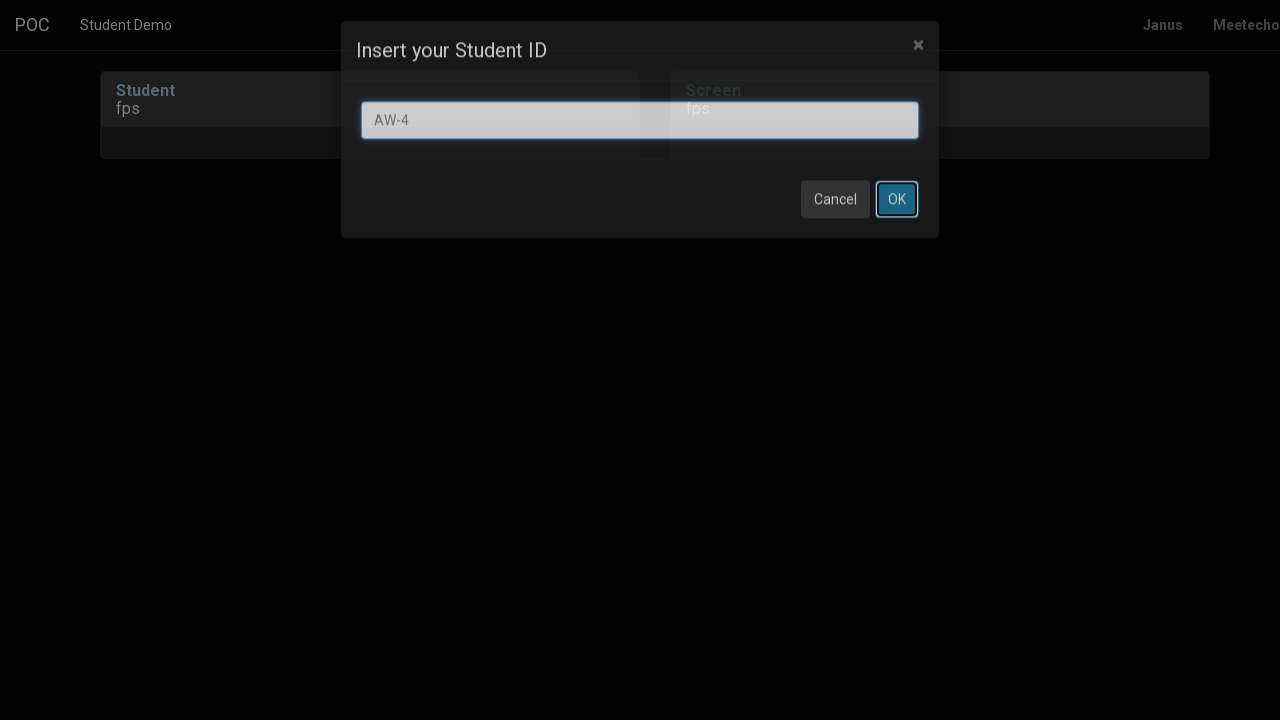

Waited 8 seconds for page to load after submission
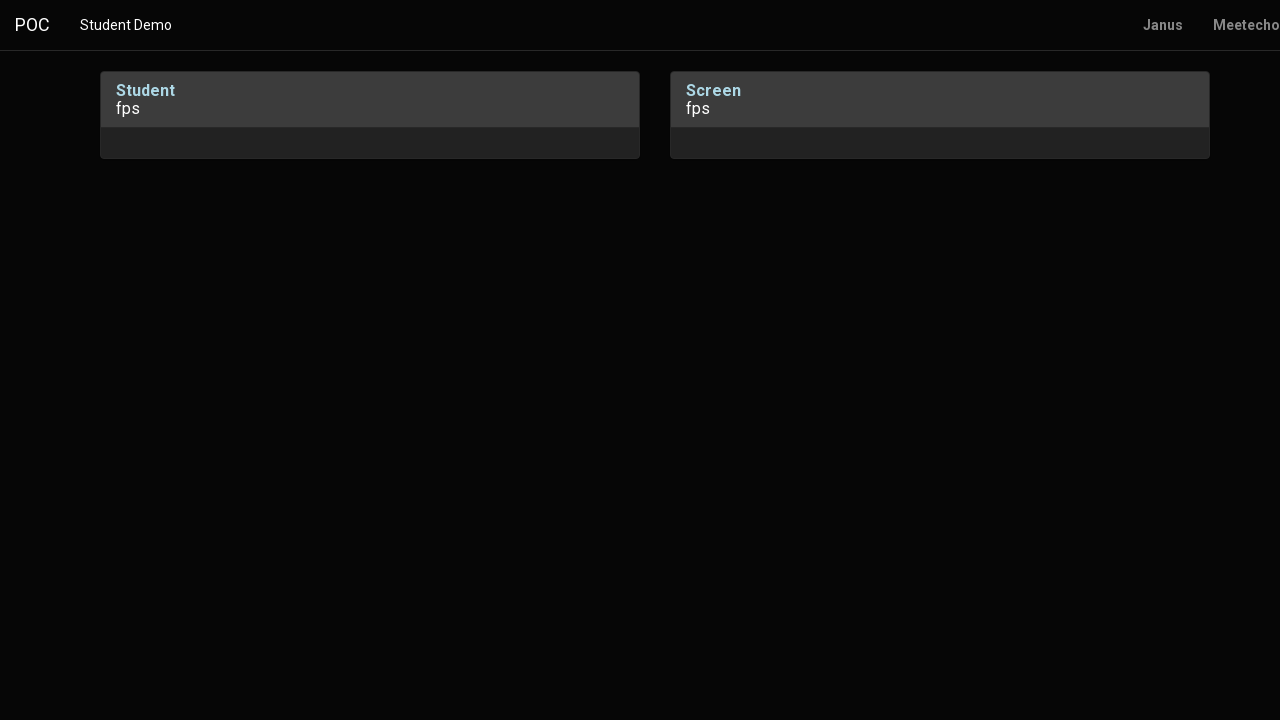

Pressed Tab to navigate
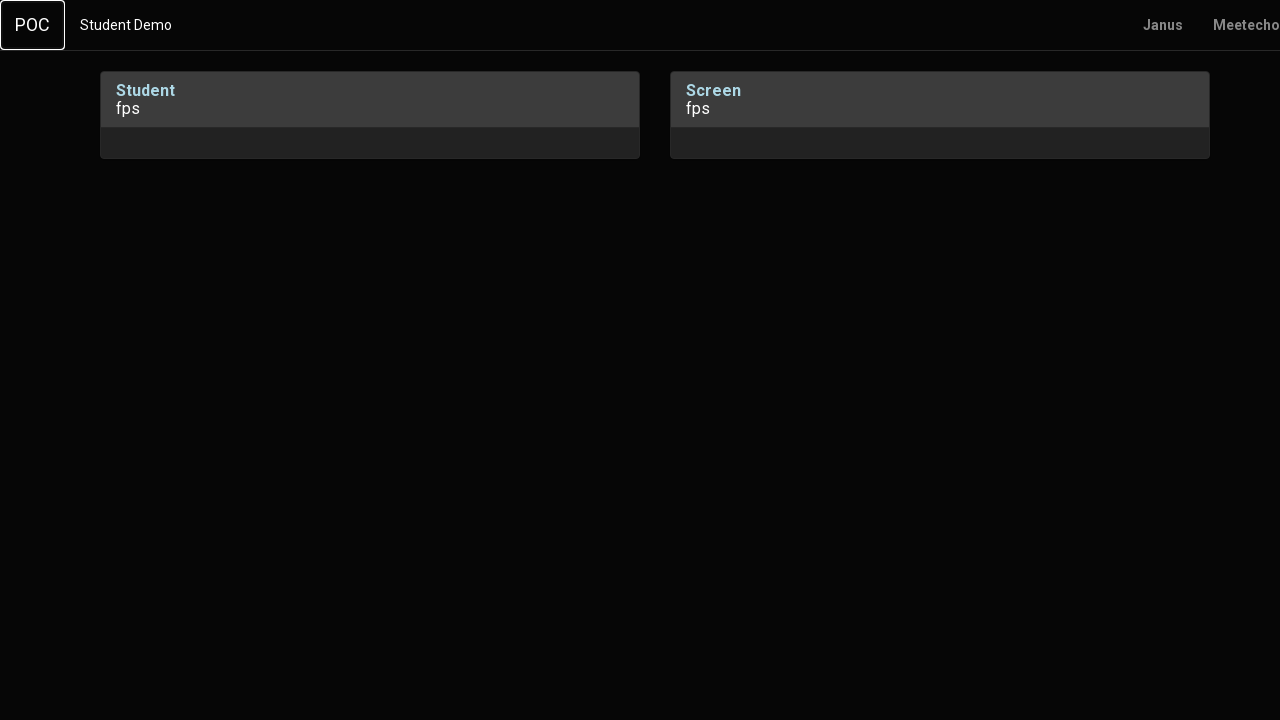

Waited 1 second after Tab press
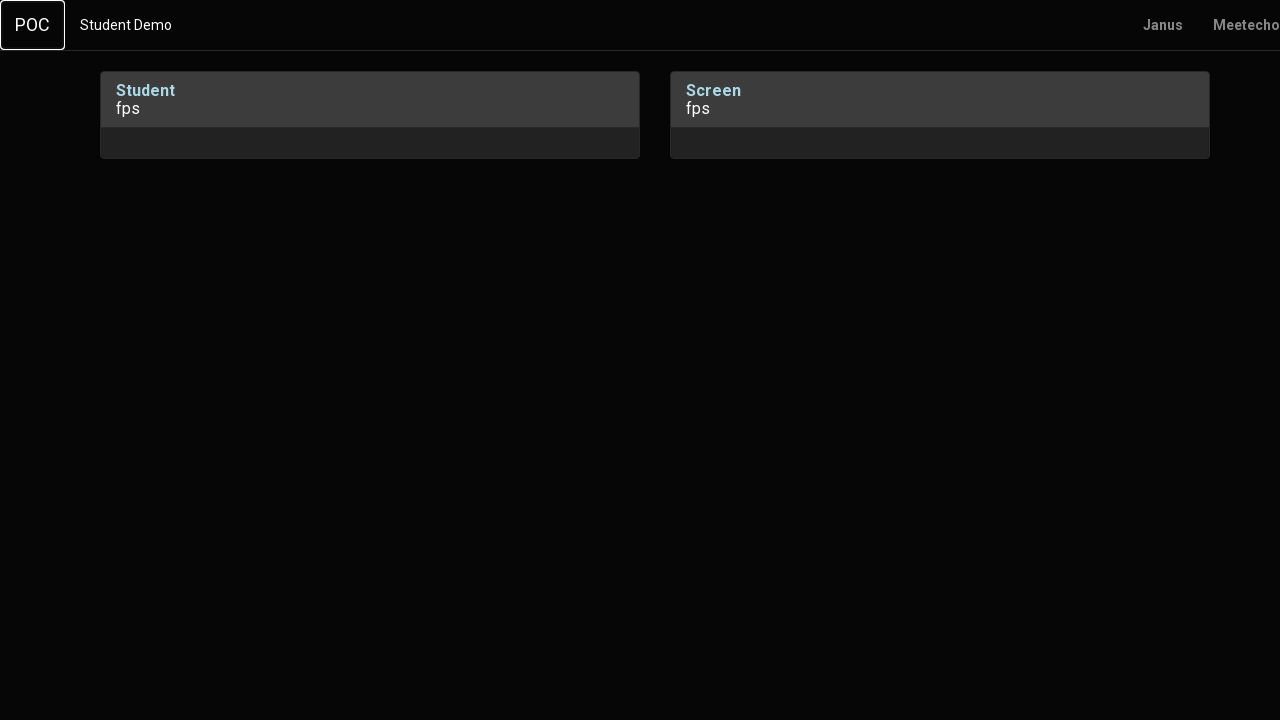

Pressed Enter to confirm selection
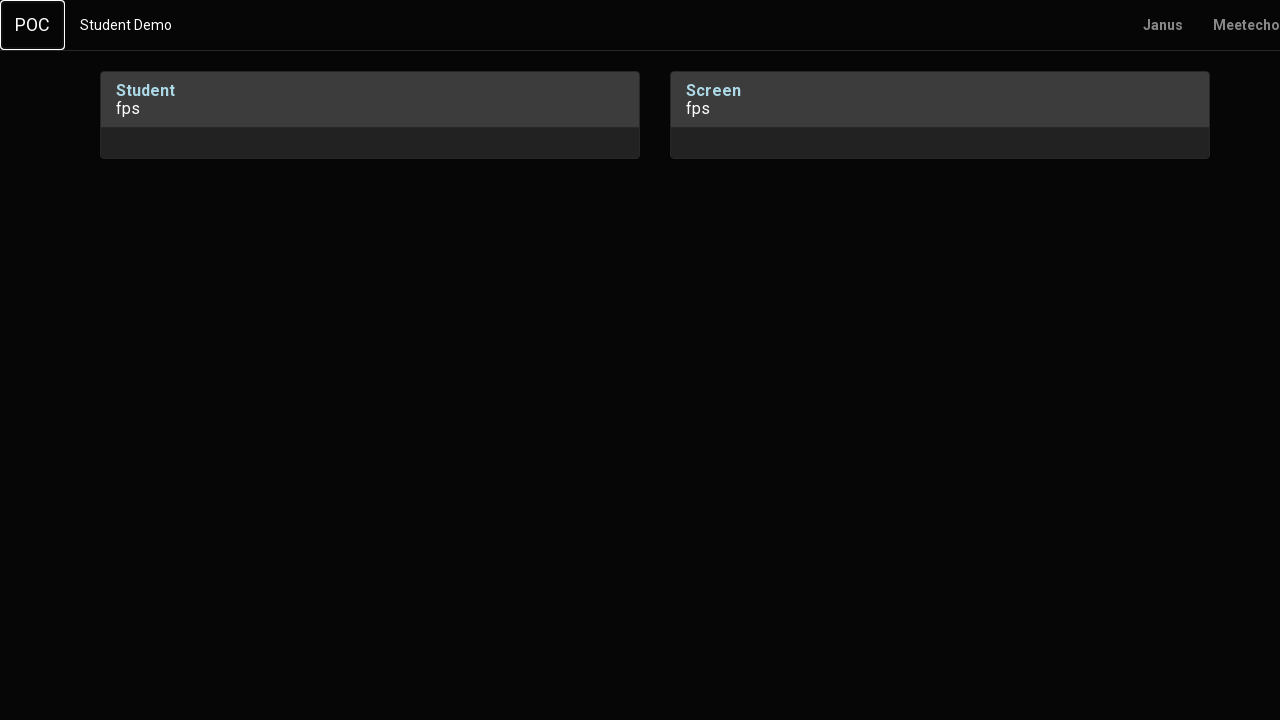

Waited 2 seconds after Enter press
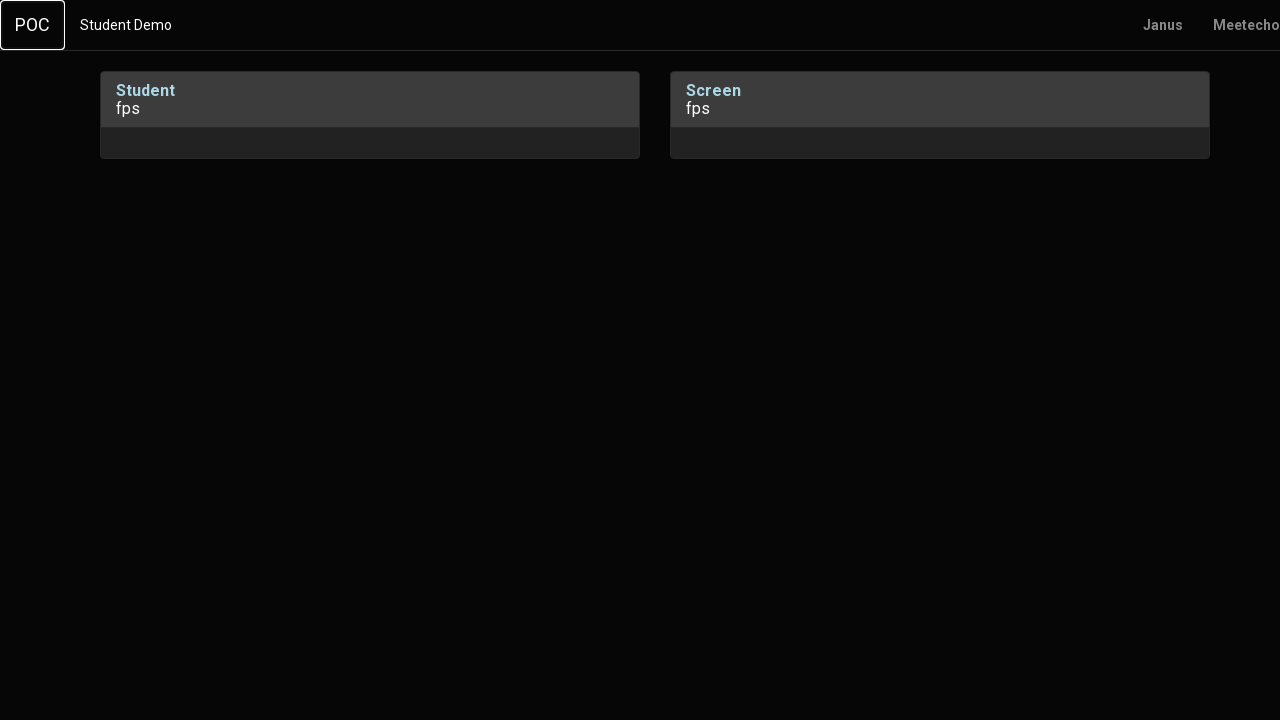

Pressed Tab to navigate (first of two presses)
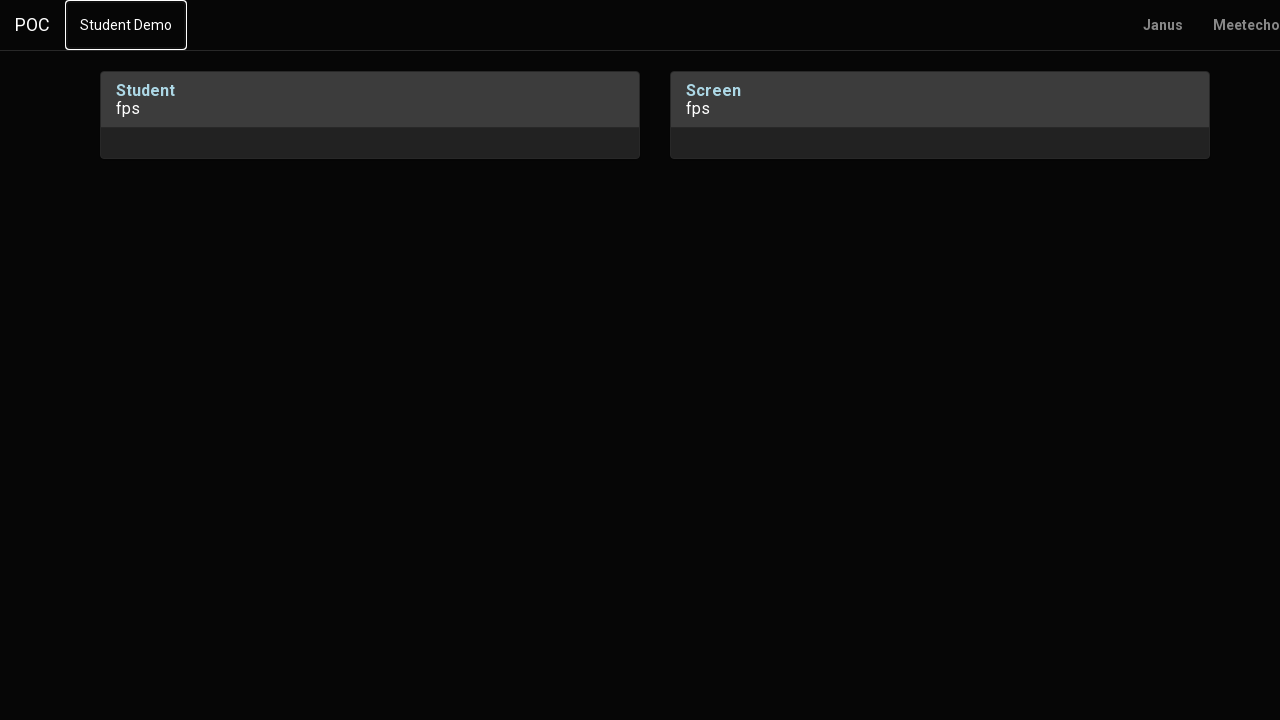

Waited 1 second after first Tab press
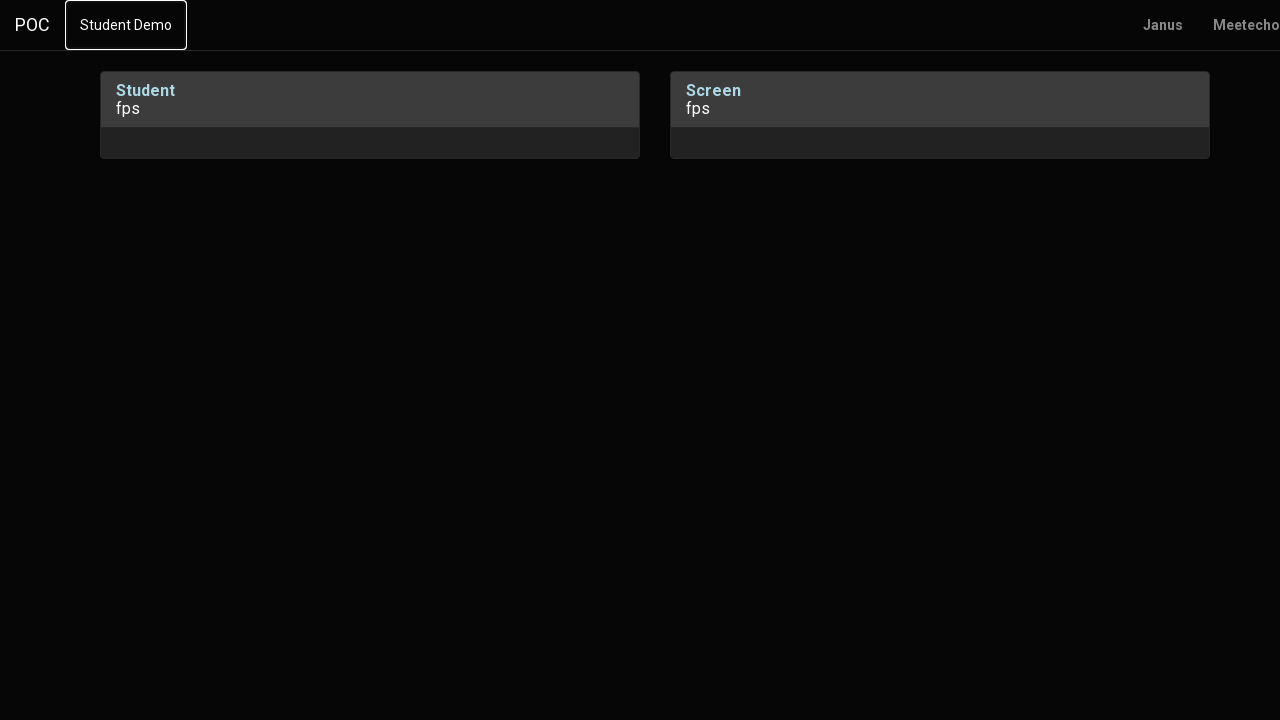

Pressed Tab to navigate (second of two presses)
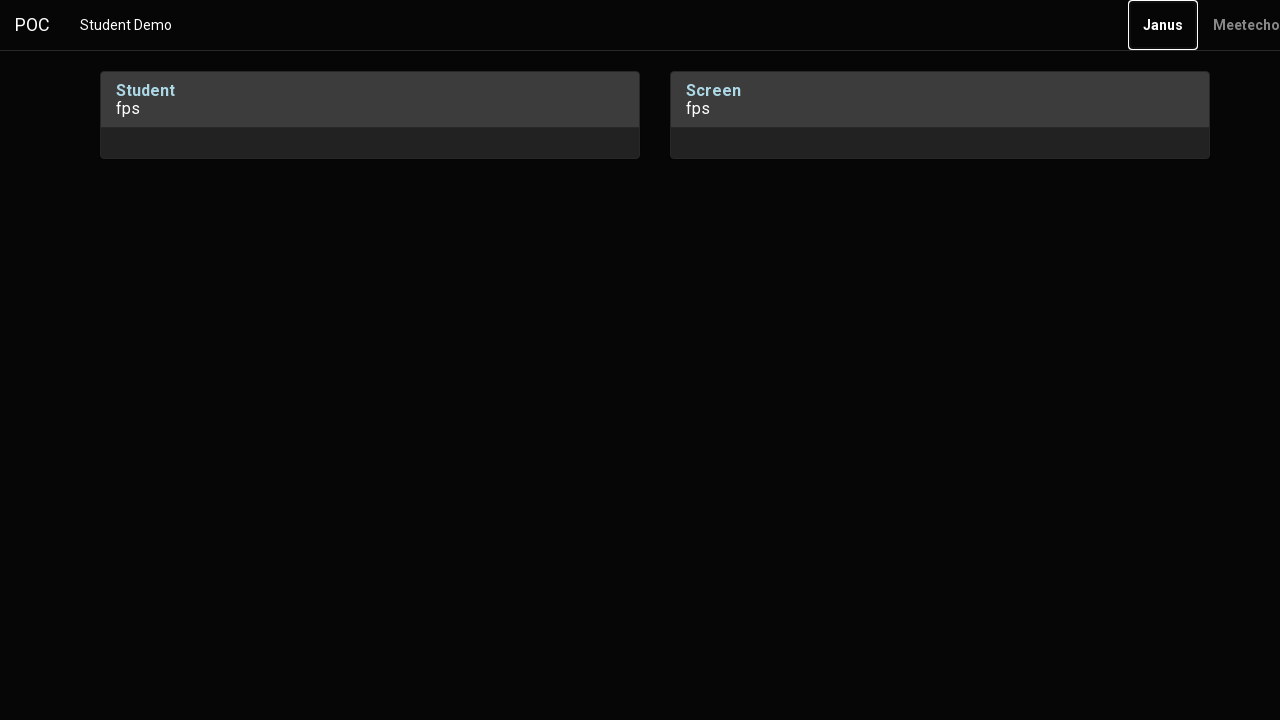

Waited 2 seconds after second Tab press
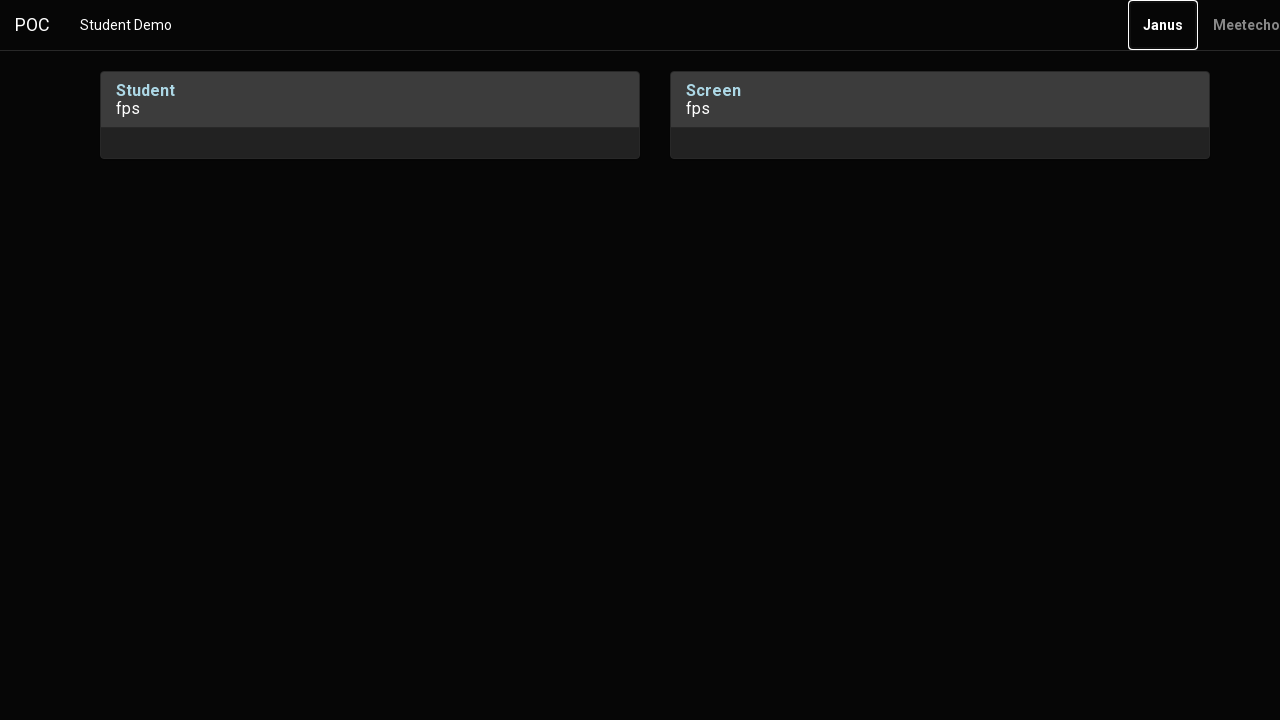

Pressed Enter to confirm final selection
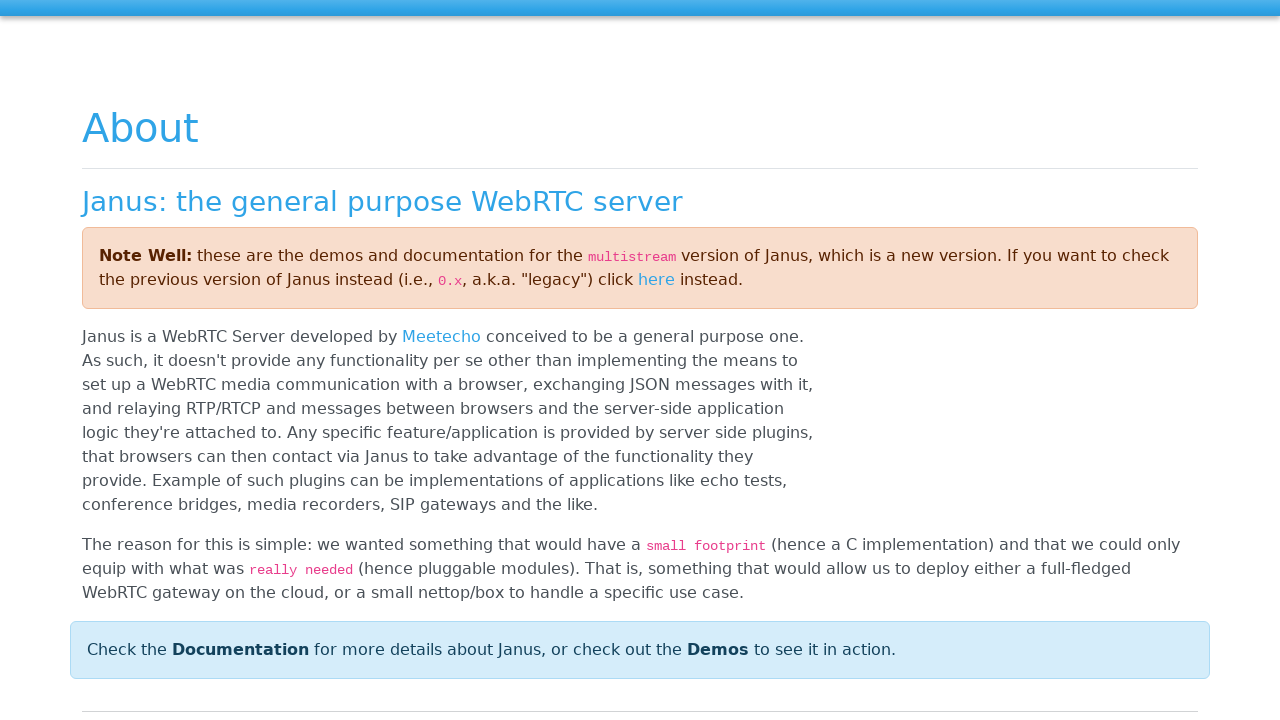

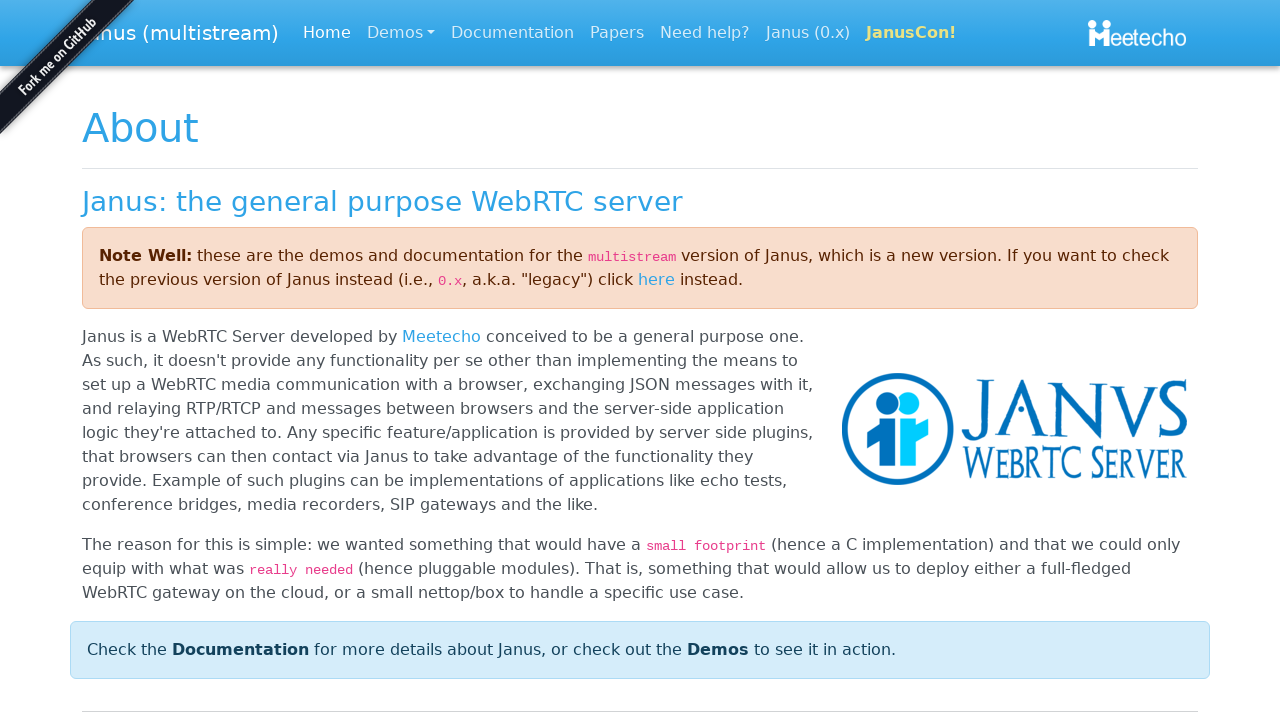